Tests window handling by clicking a link that opens a new window, switching to it, verifying content, then closing it and returning to parent window

Starting URL: https://the-internet.herokuapp.com/windows

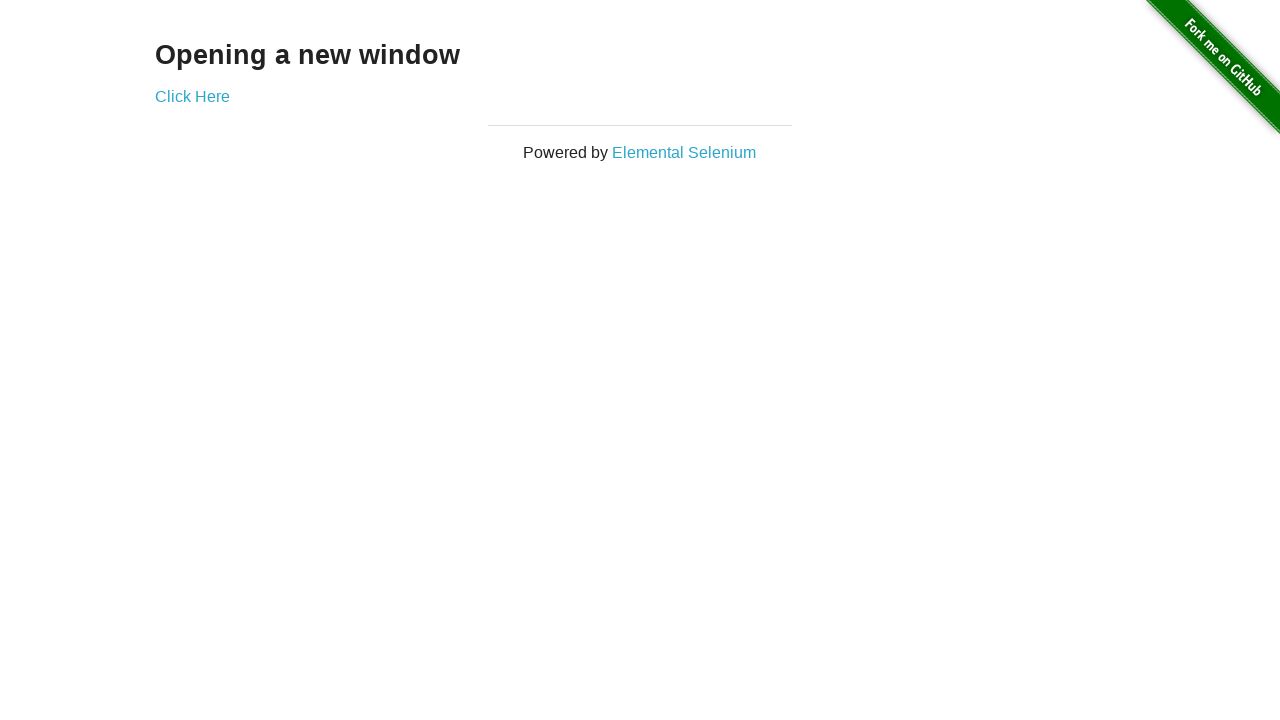

Clicked 'Click Here' link to open new window at (192, 96) on a:has-text('Click Here')
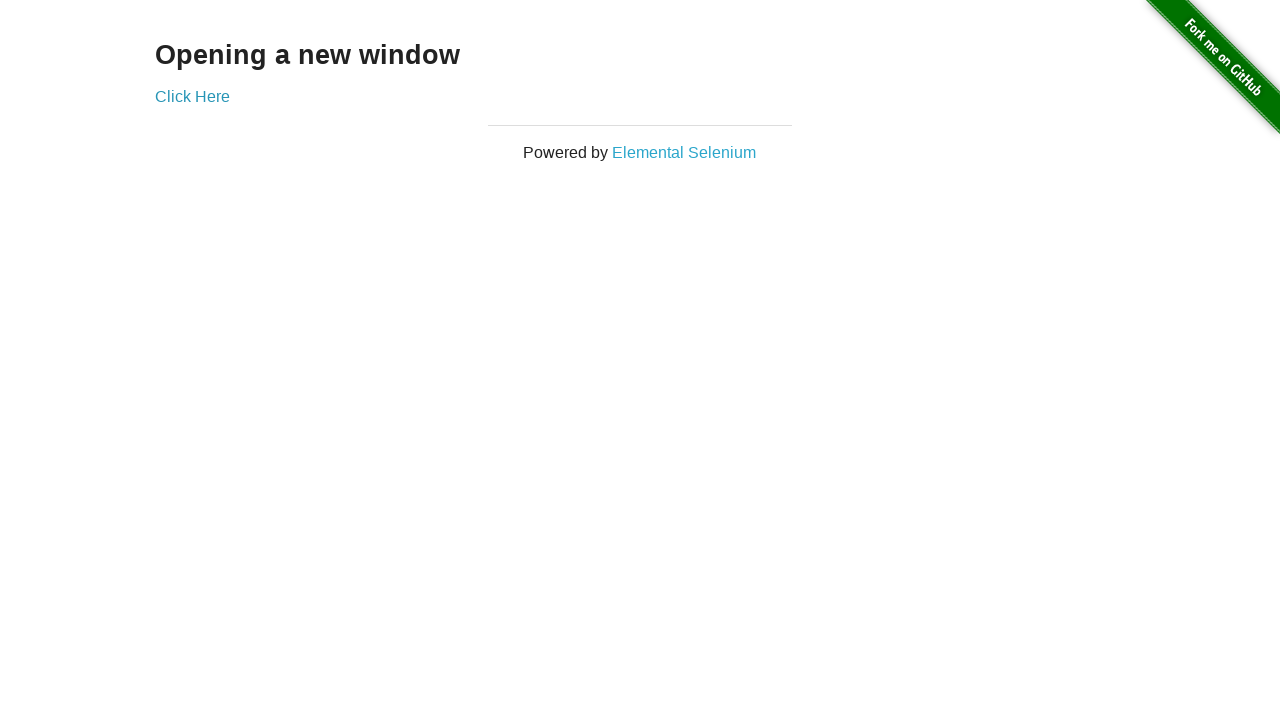

New window loaded completely
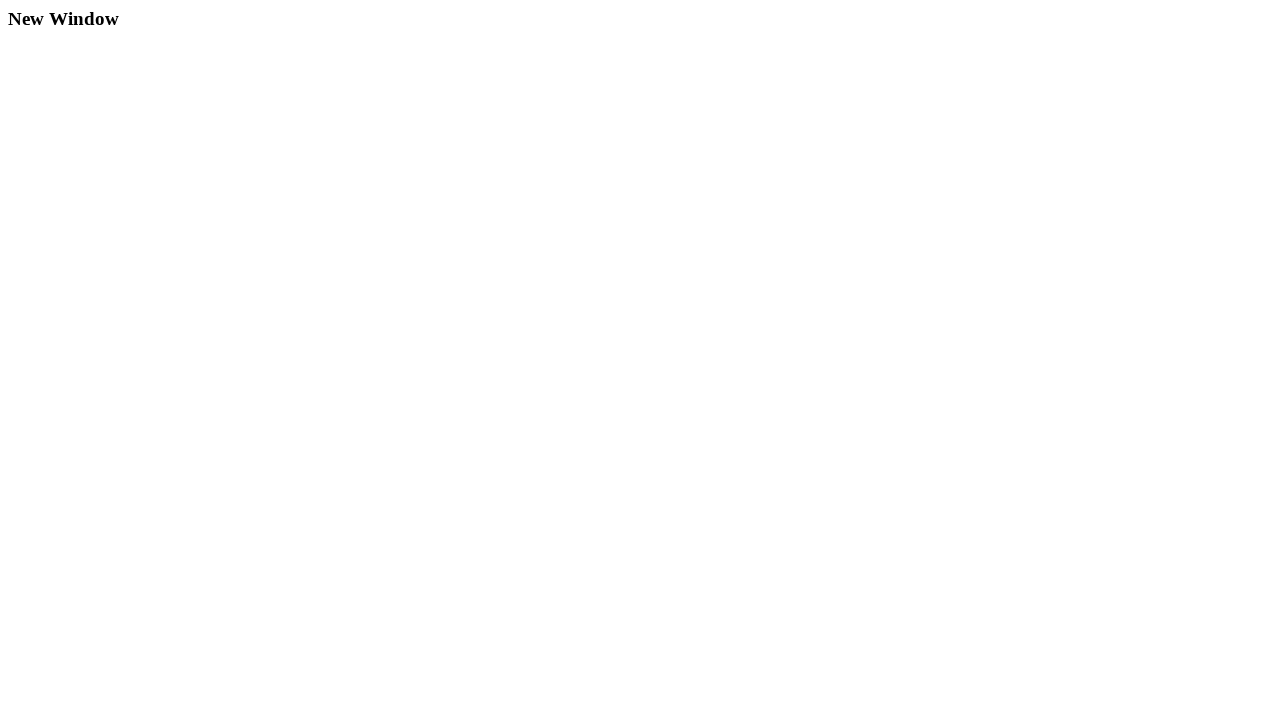

Retrieved new window heading text: 'New Window'
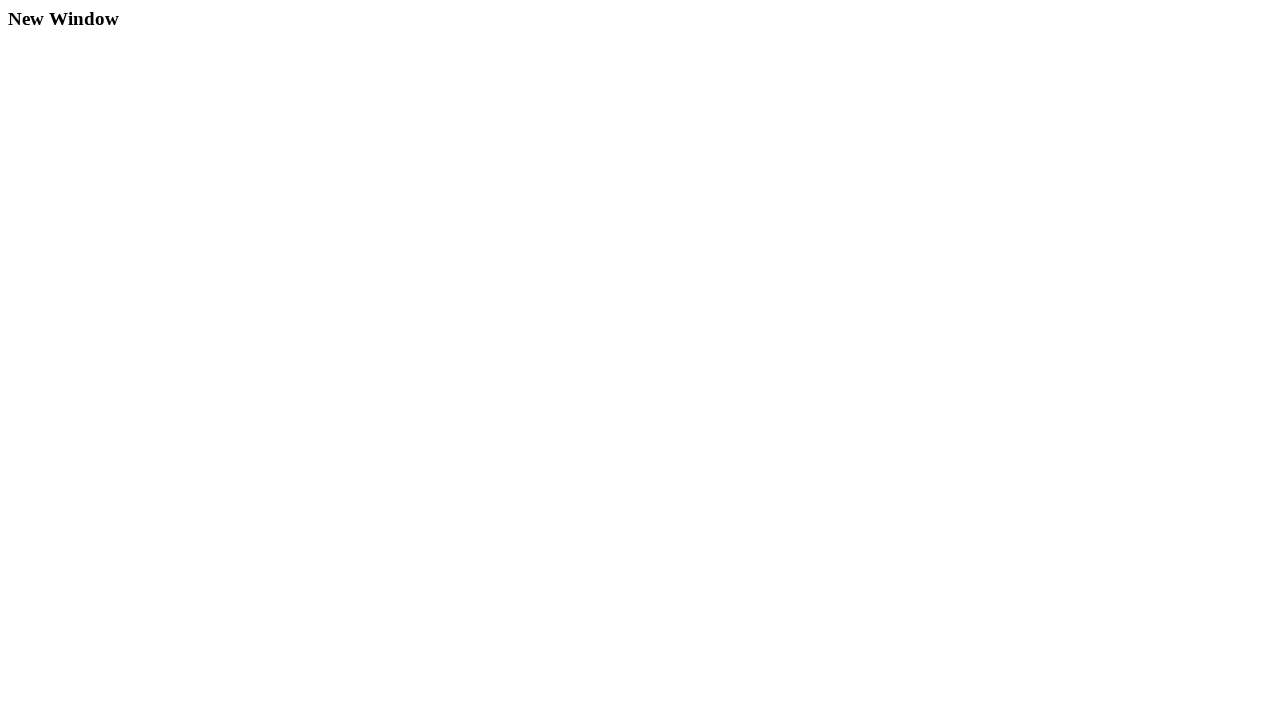

Closed new window
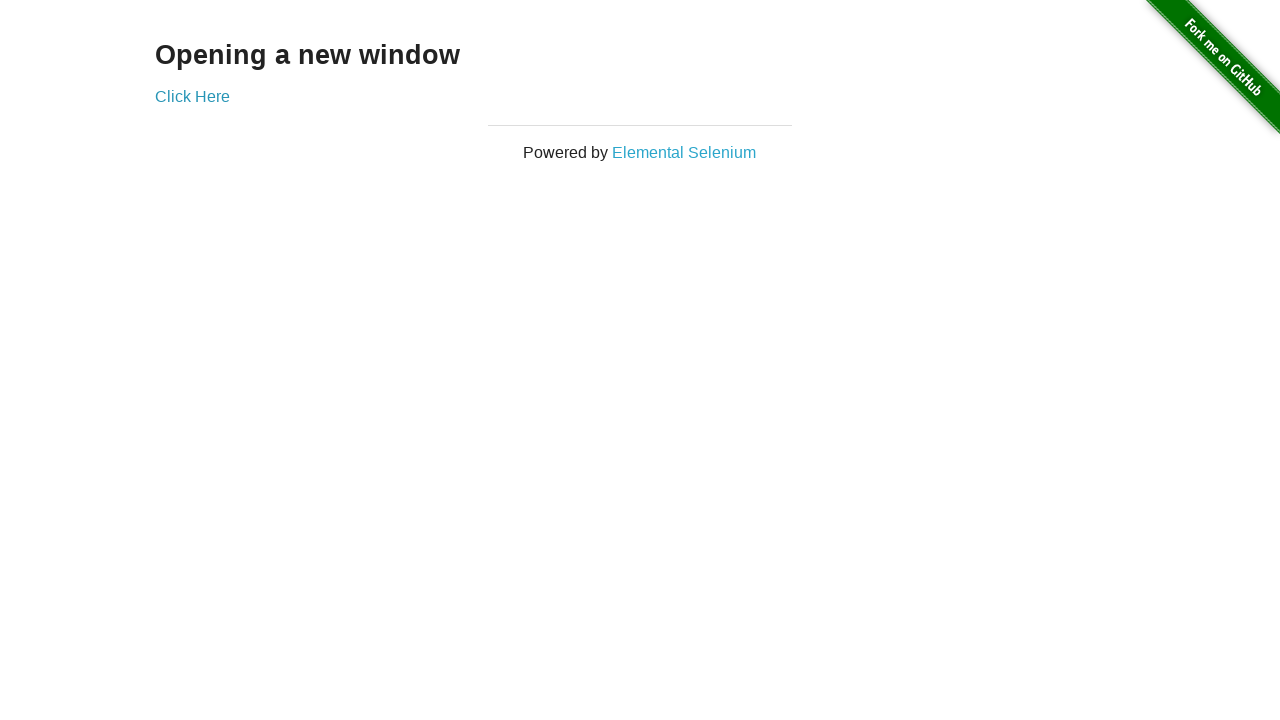

Clicked 'Click Here' link on parent page to open another window at (192, 96) on a:has-text('Click Here')
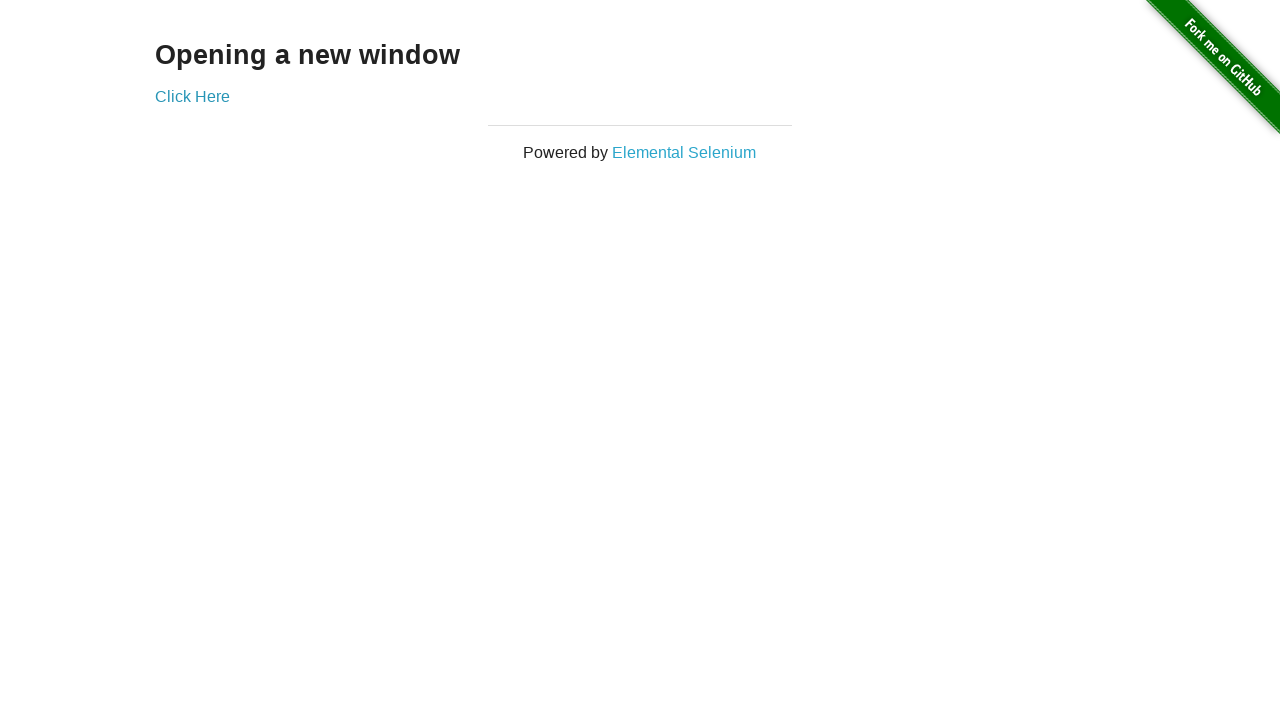

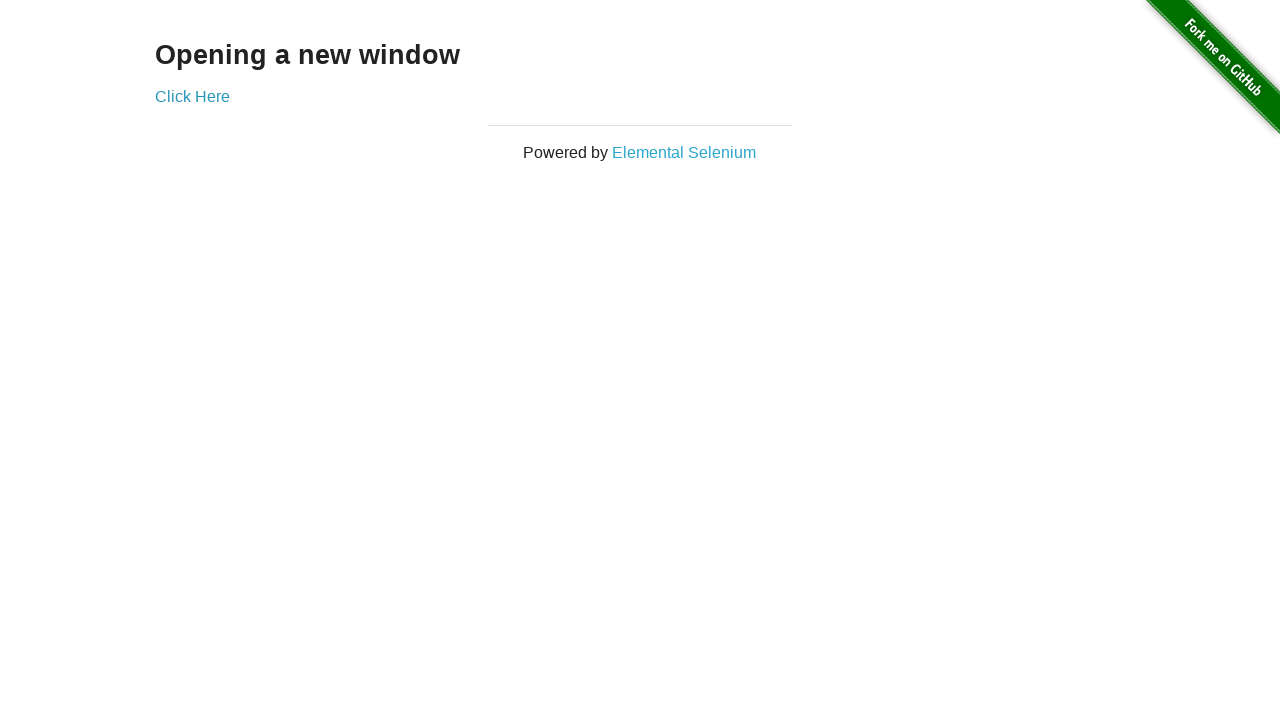